Tests form filling functionality by clicking a link with partial text match, then filling out a multi-field form with name, last name, city, and country information, and submitting it.

Starting URL: http://suninjuly.github.io/find_link_text

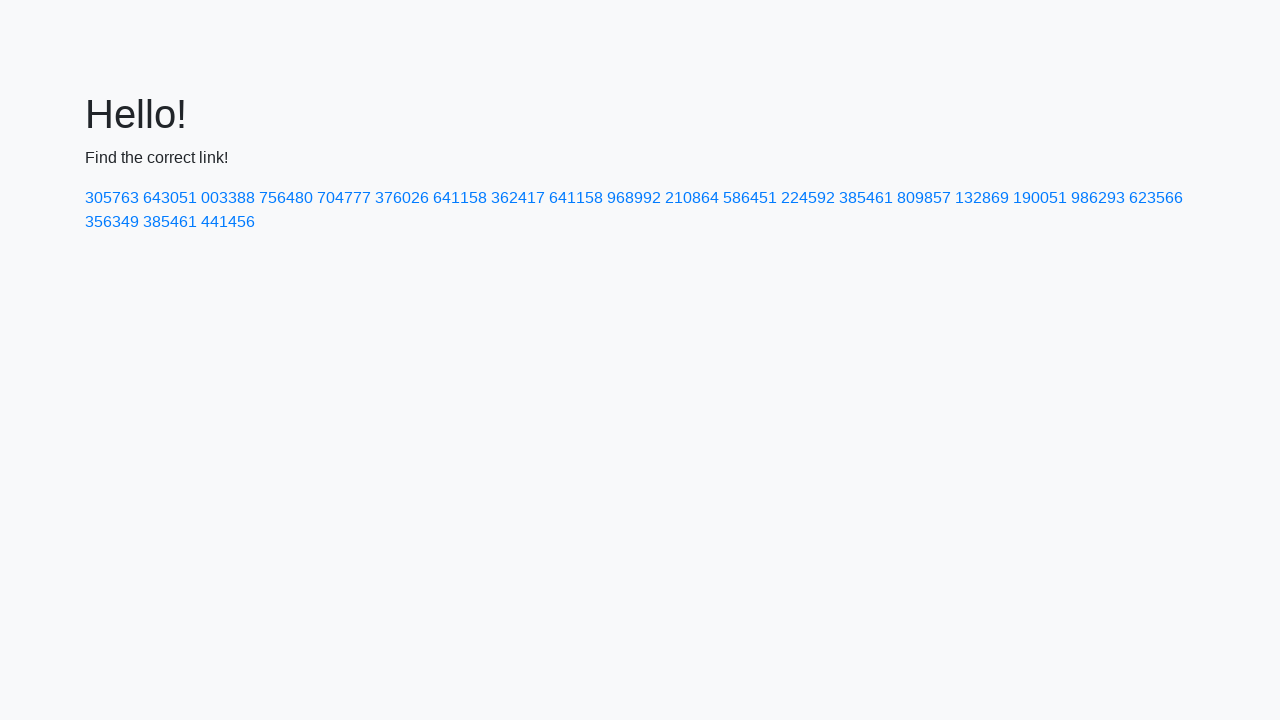

Clicked link containing partial text '224592' at (808, 198) on a:has-text('224592')
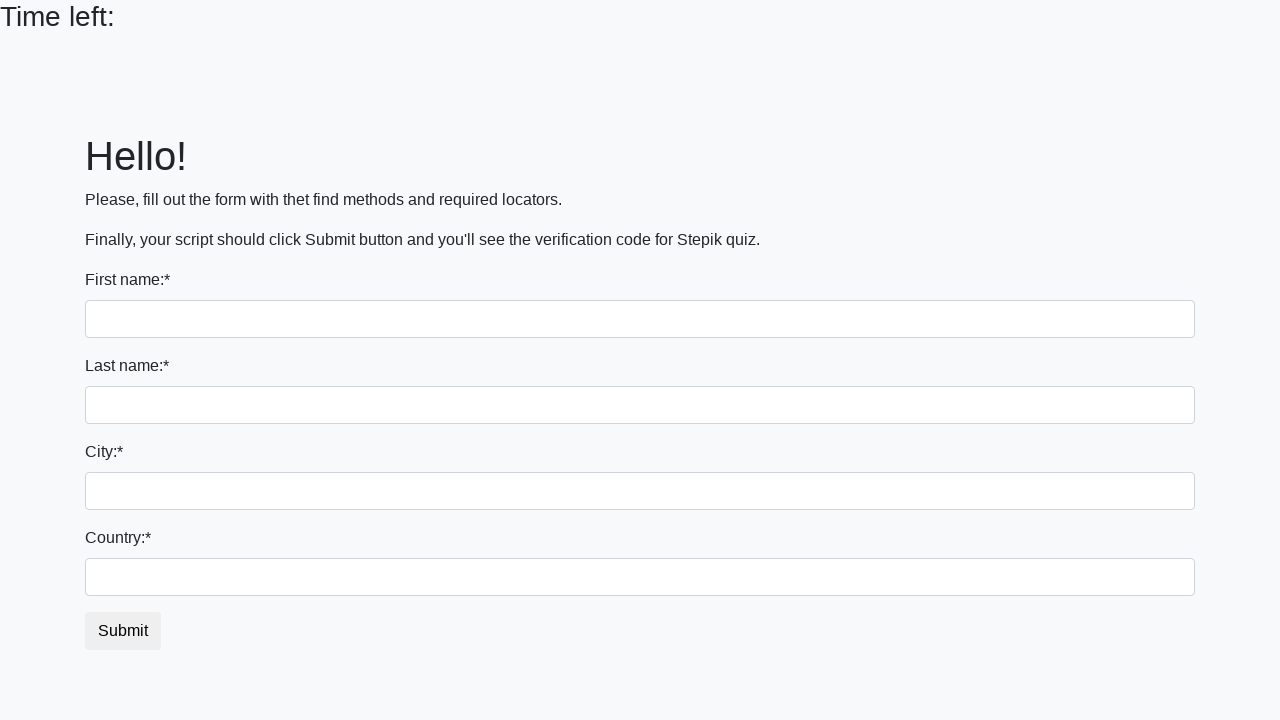

Filled first name field with 'Ivan' on input
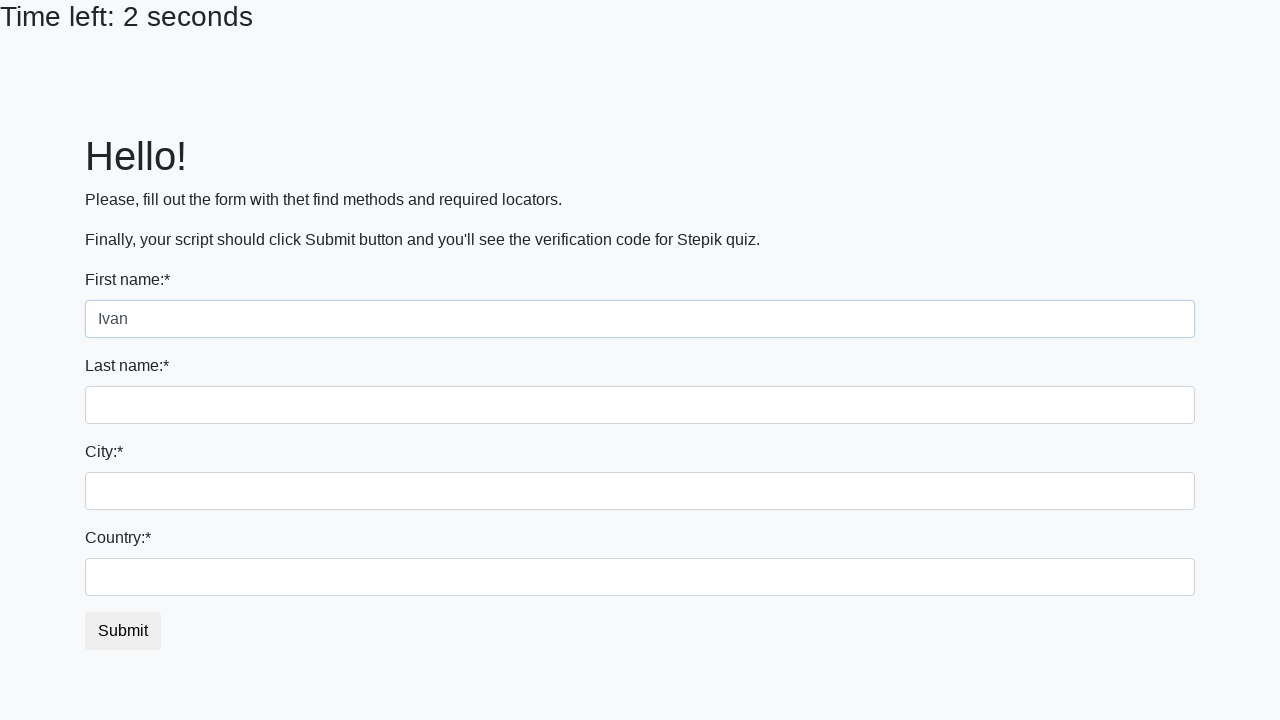

Filled last name field with 'Petrov' on input[name='last_name']
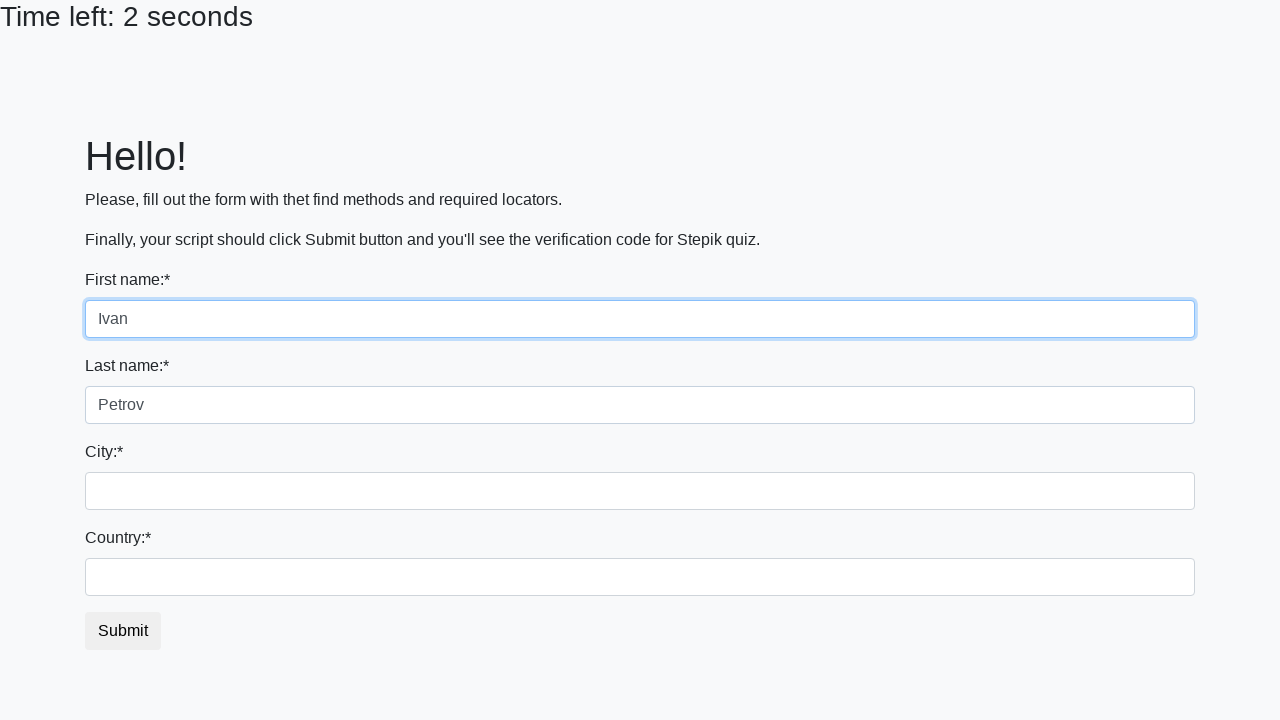

Filled city field with 'Smolensk' on .form-control.city
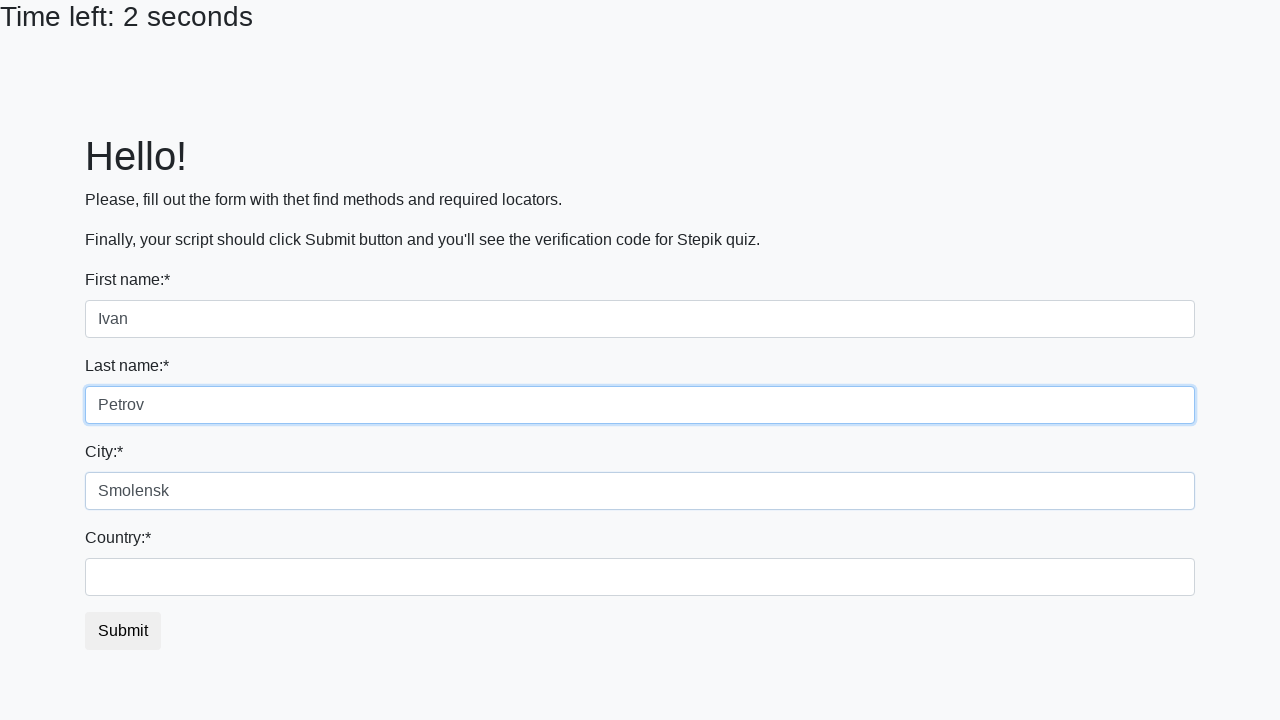

Filled country field with 'Russia' on #country
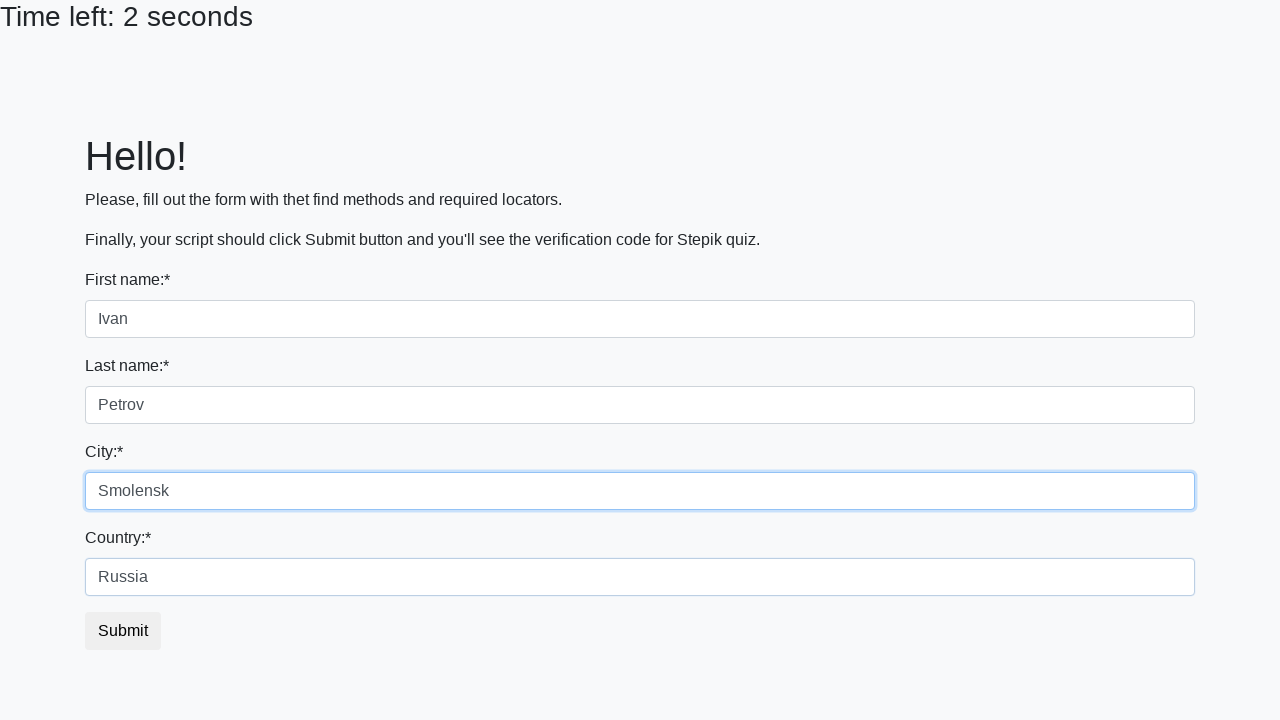

Clicked submit button to submit form at (123, 631) on button.btn
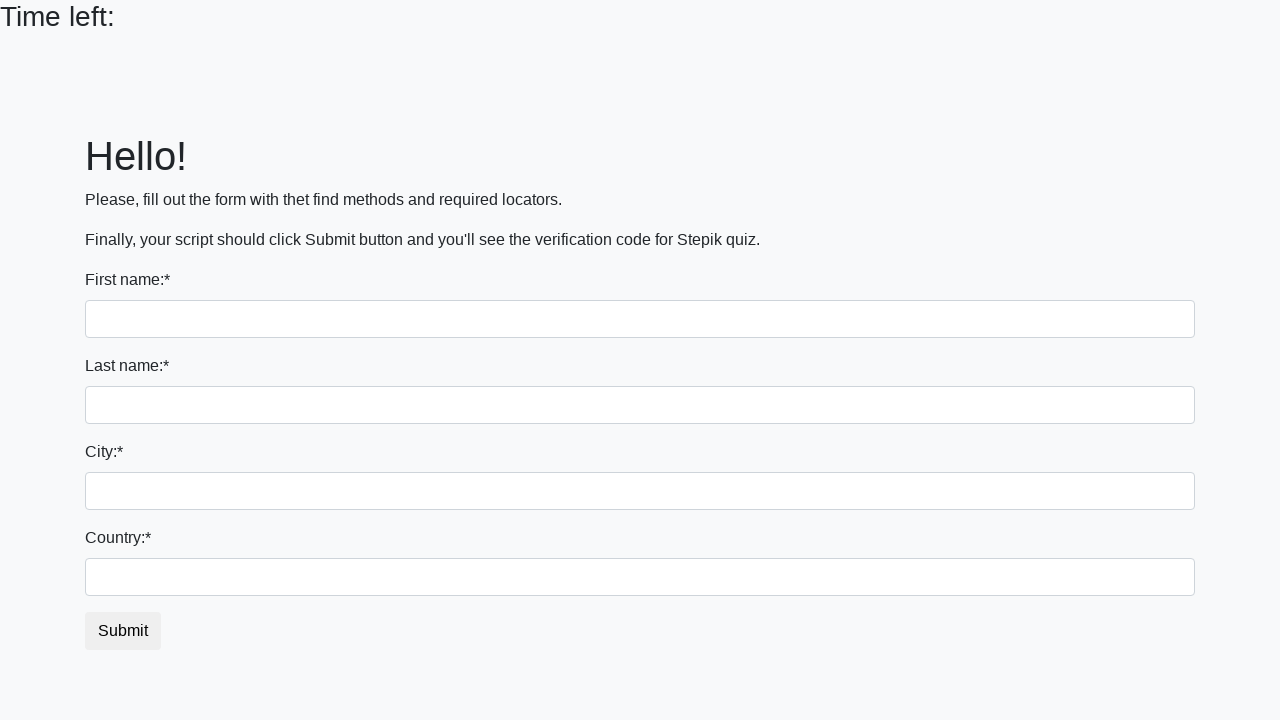

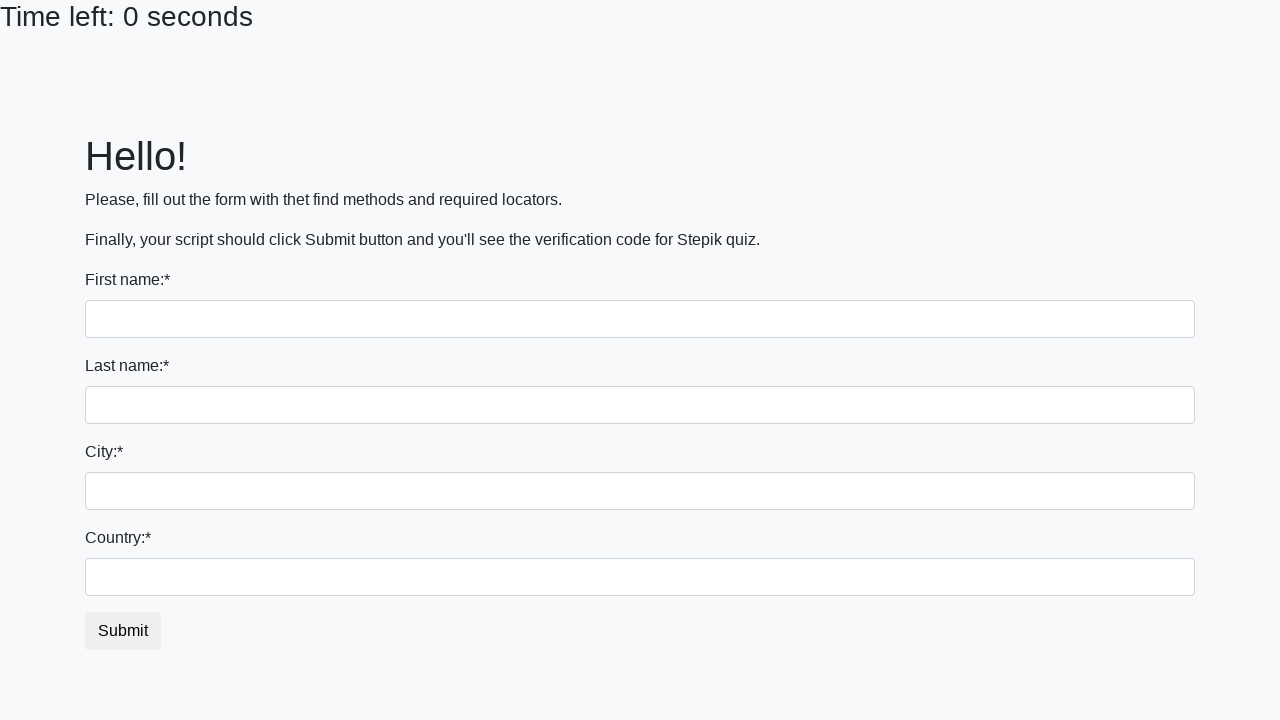